Tests keyboard input functionality by clicking on UI Testing Concepts, then clicking on a name field and typing "ALAGU" using keyboard events

Starting URL: https://demoapps.qspiders.com/

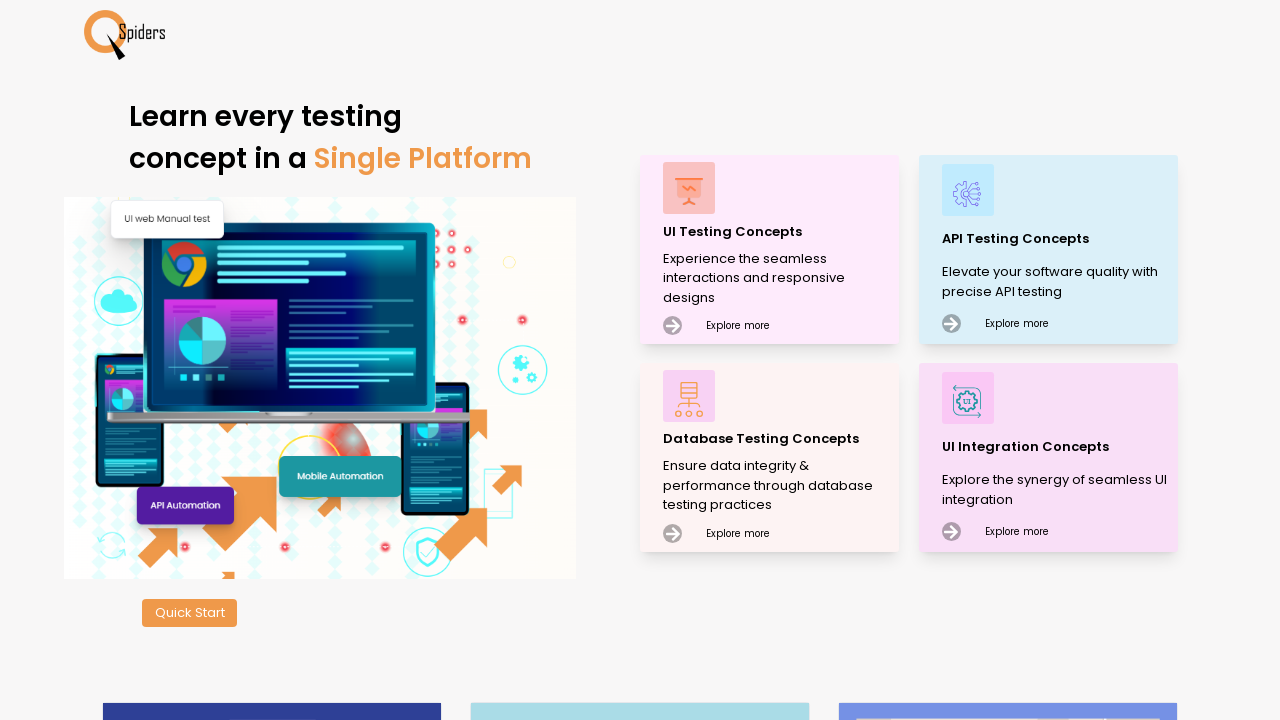

Clicked on 'UI Testing Concepts' link at (778, 232) on xpath=//p[.='UI Testing Concepts']
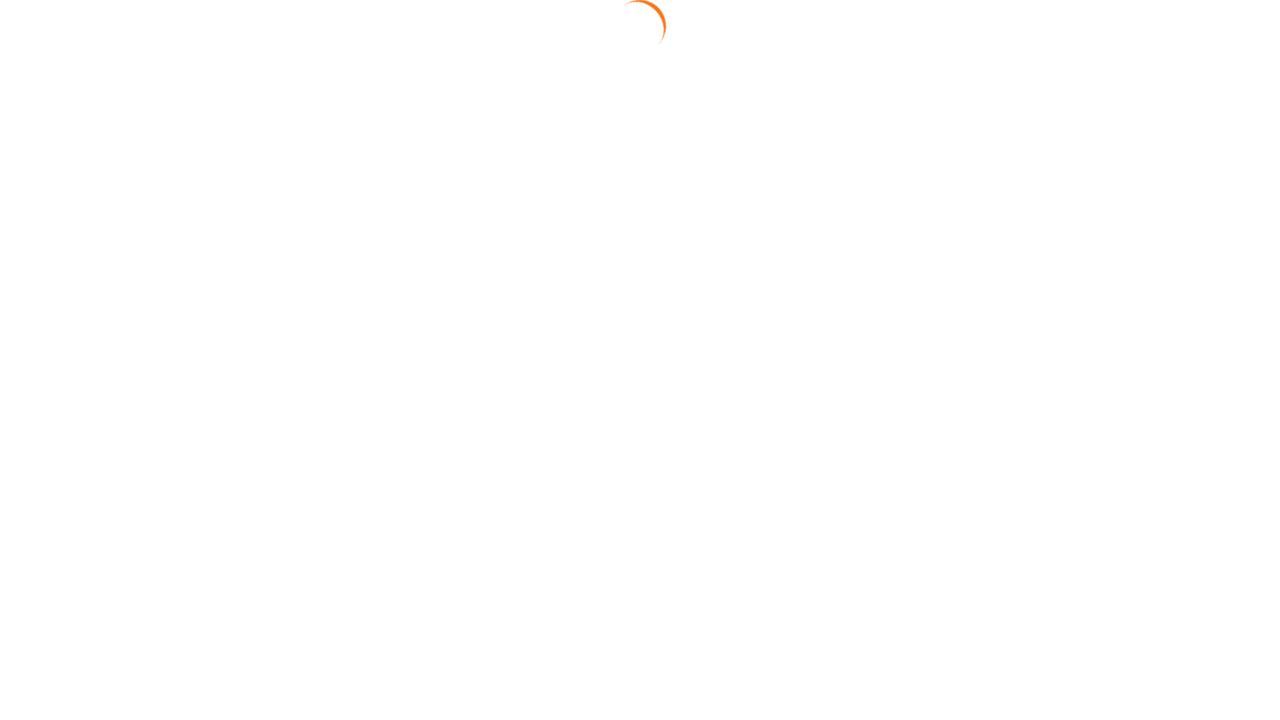

Name field loaded and is visible
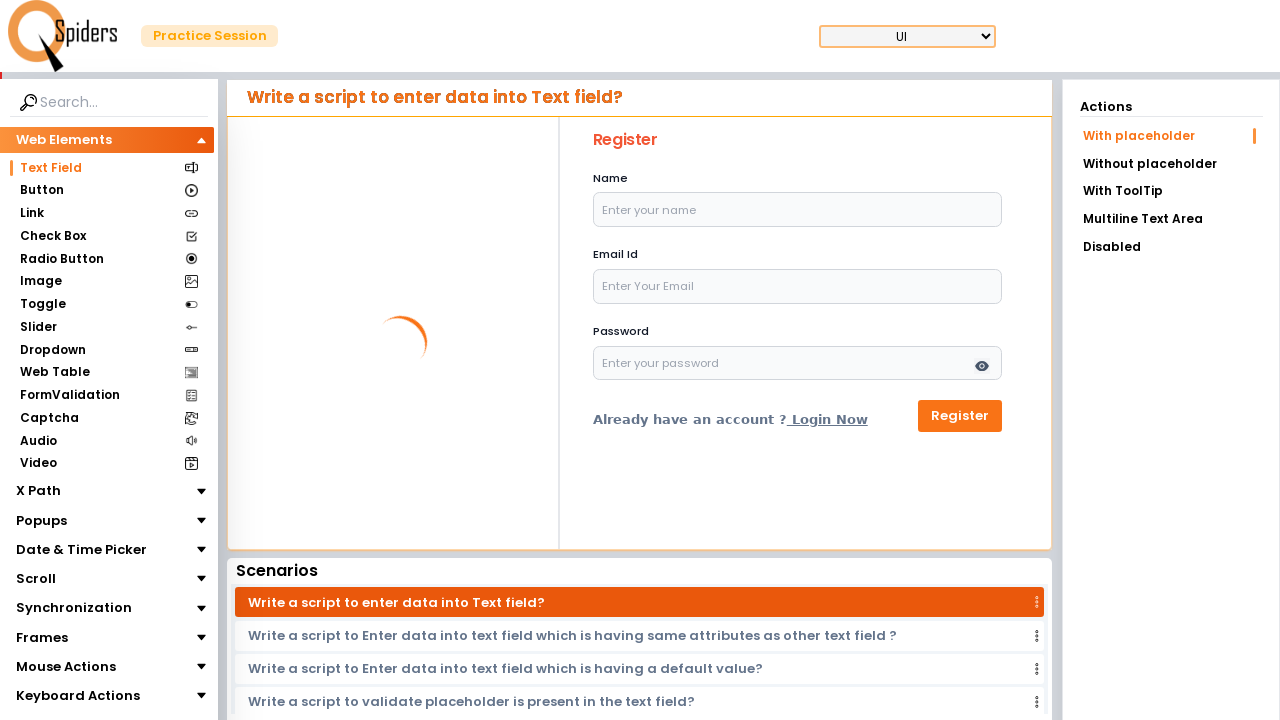

Clicked on the name input field at (798, 210) on #name
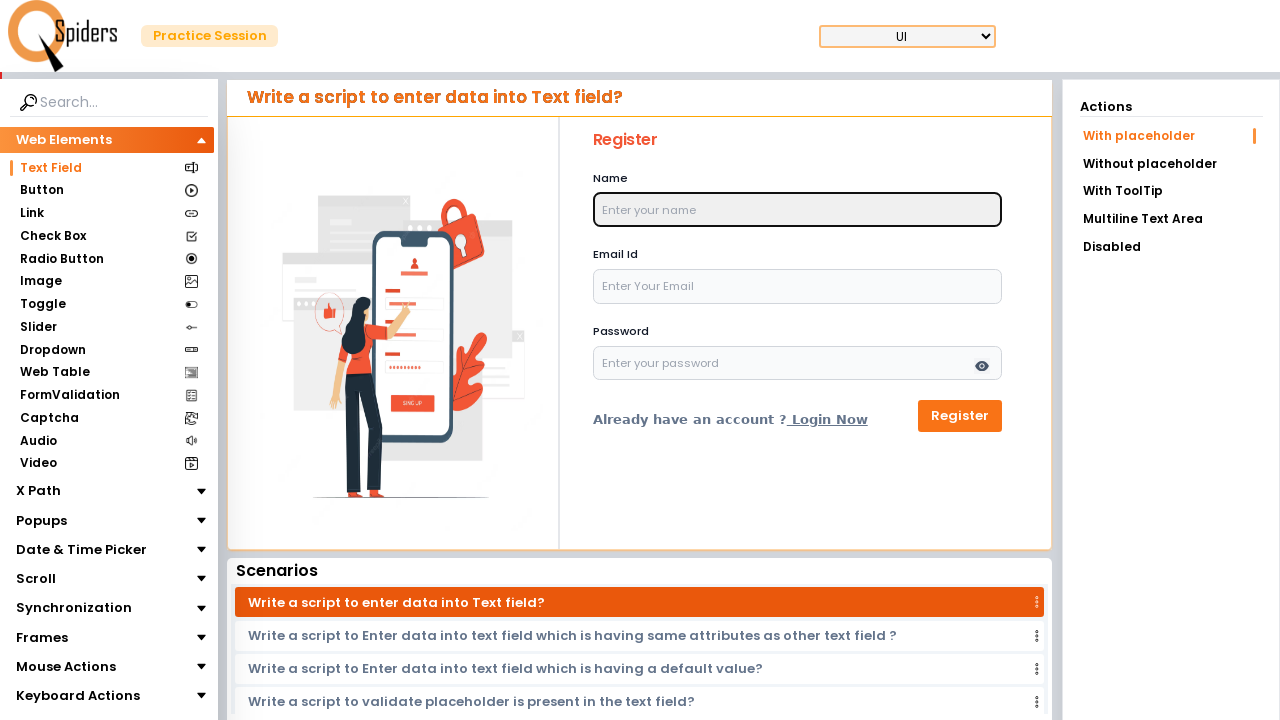

Typed 'ALAGU' in the name field using keyboard input on #name
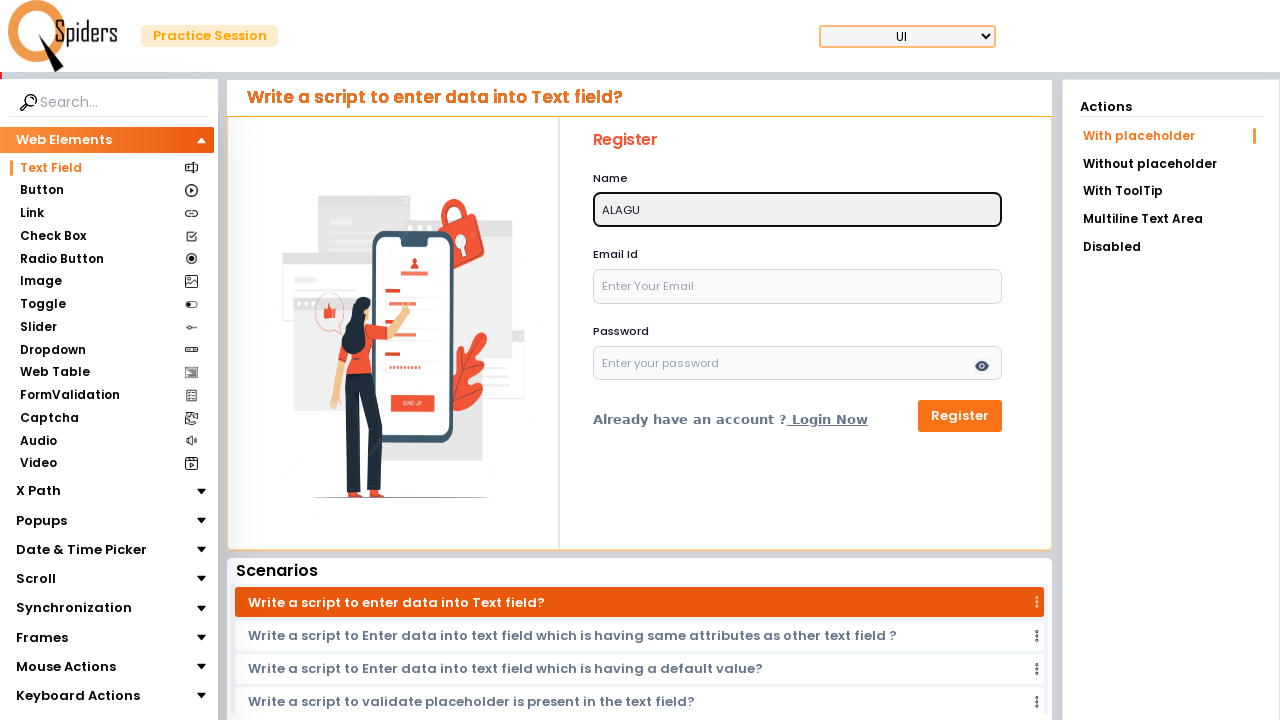

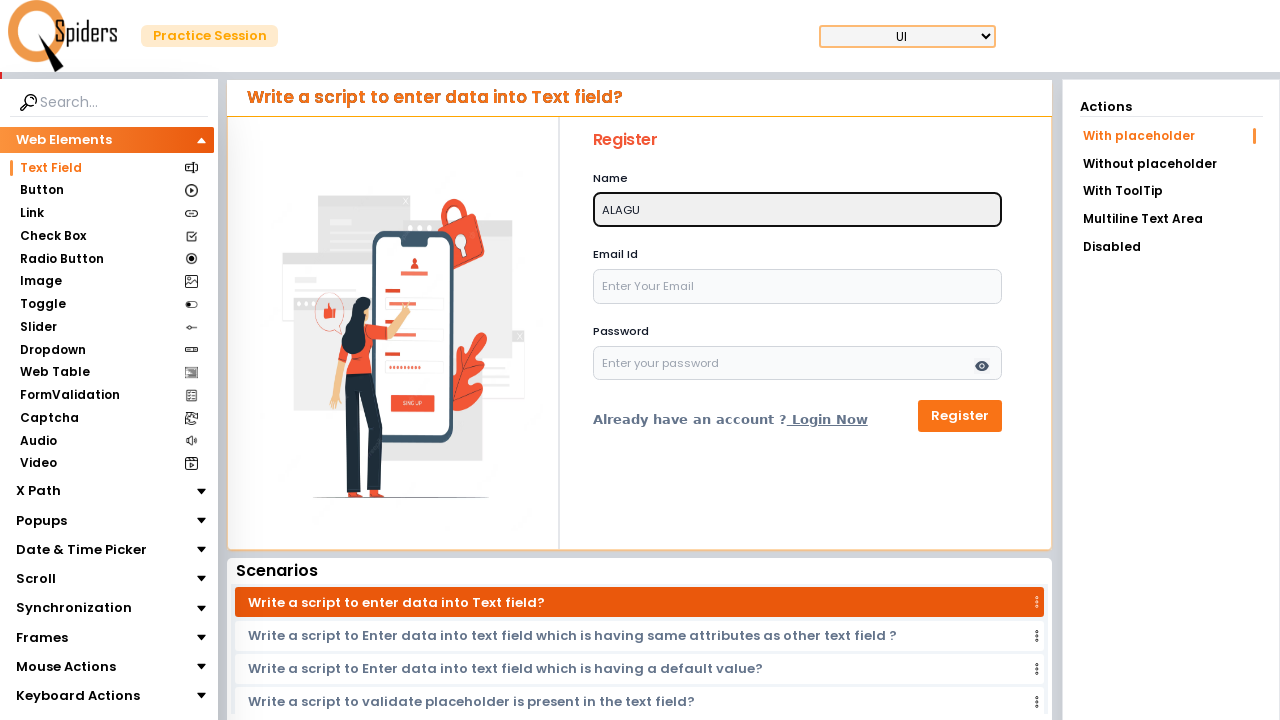